Tests the forgot password functionality by navigating to the Forgot Password page, entering an email, and clicking the retrieve password button

Starting URL: https://the-internet.herokuapp.com/

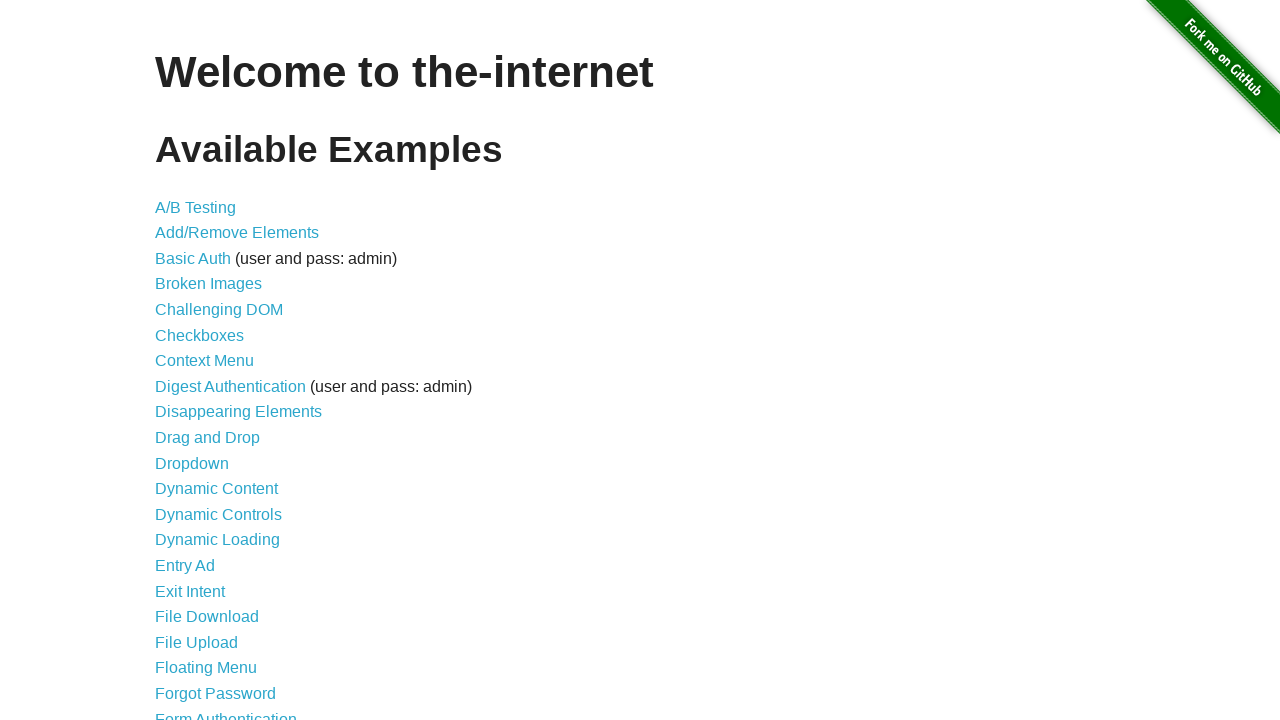

Clicked on Forgot Password link at (216, 693) on text=Forgot Password
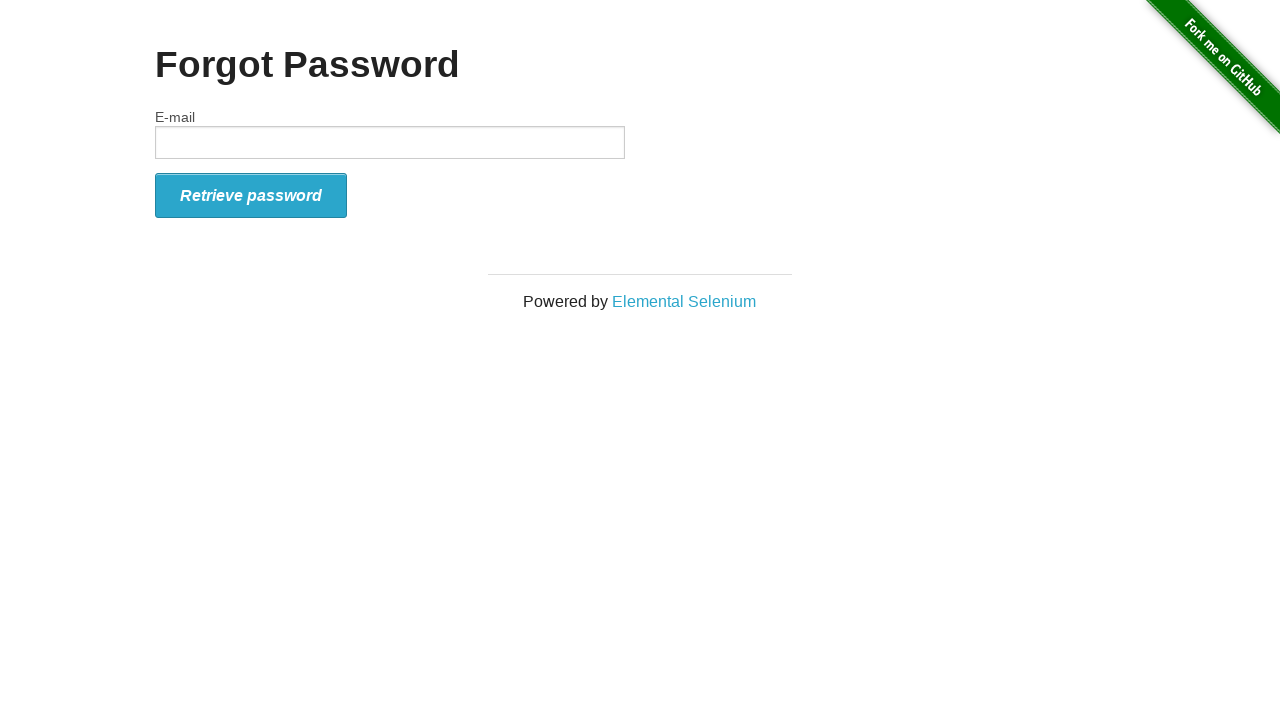

Forgot password page loaded
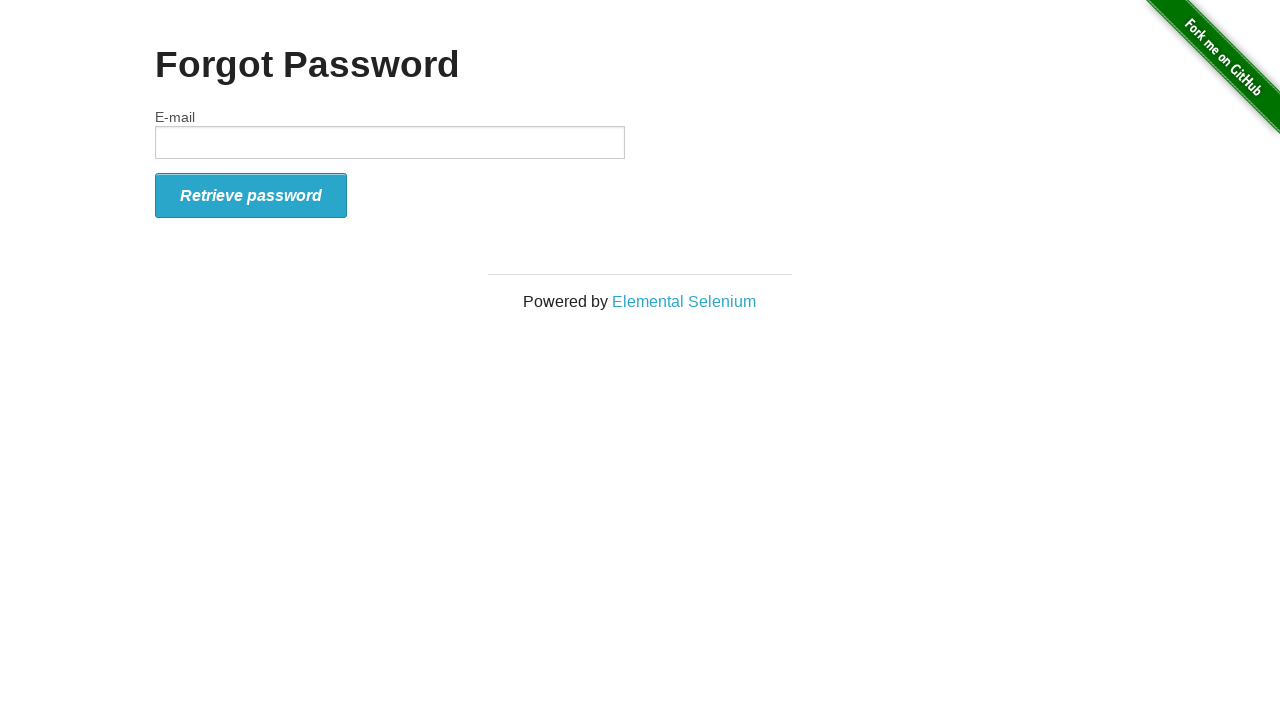

Entered email 'user.test@example.com' in the email field on #forgot_password #email
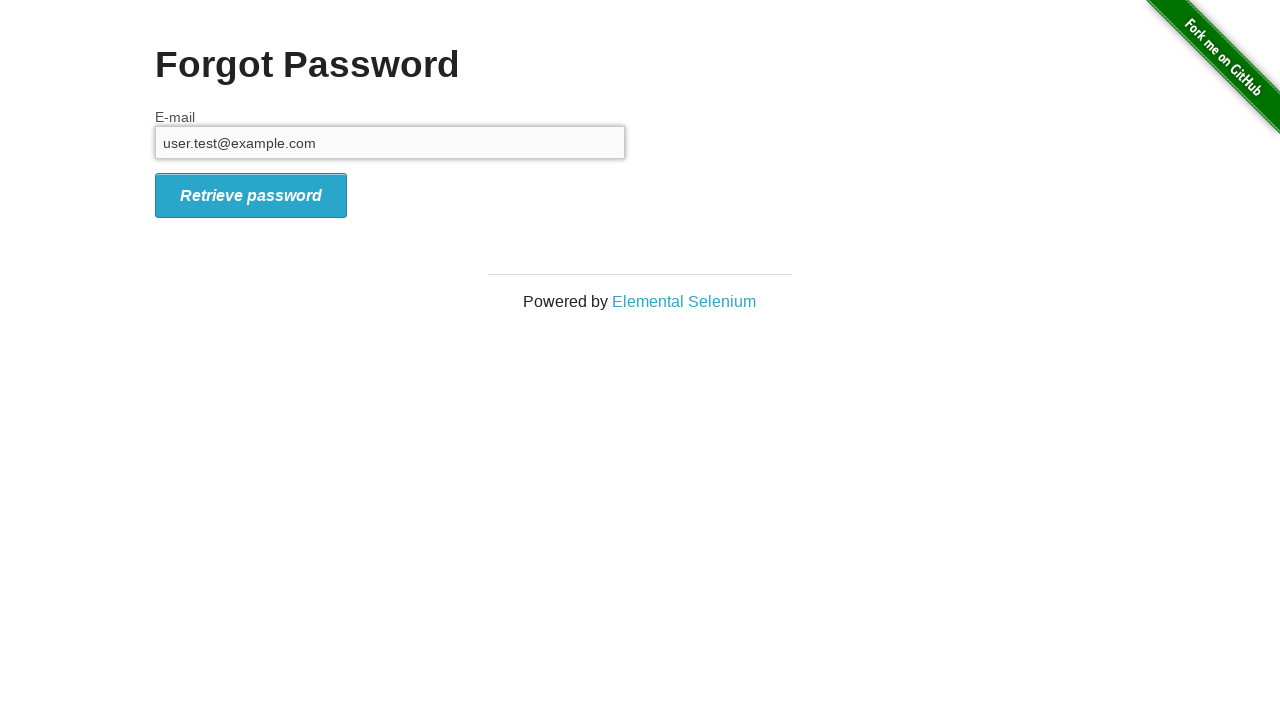

Clicked the retrieve password button at (251, 195) on #form_submit
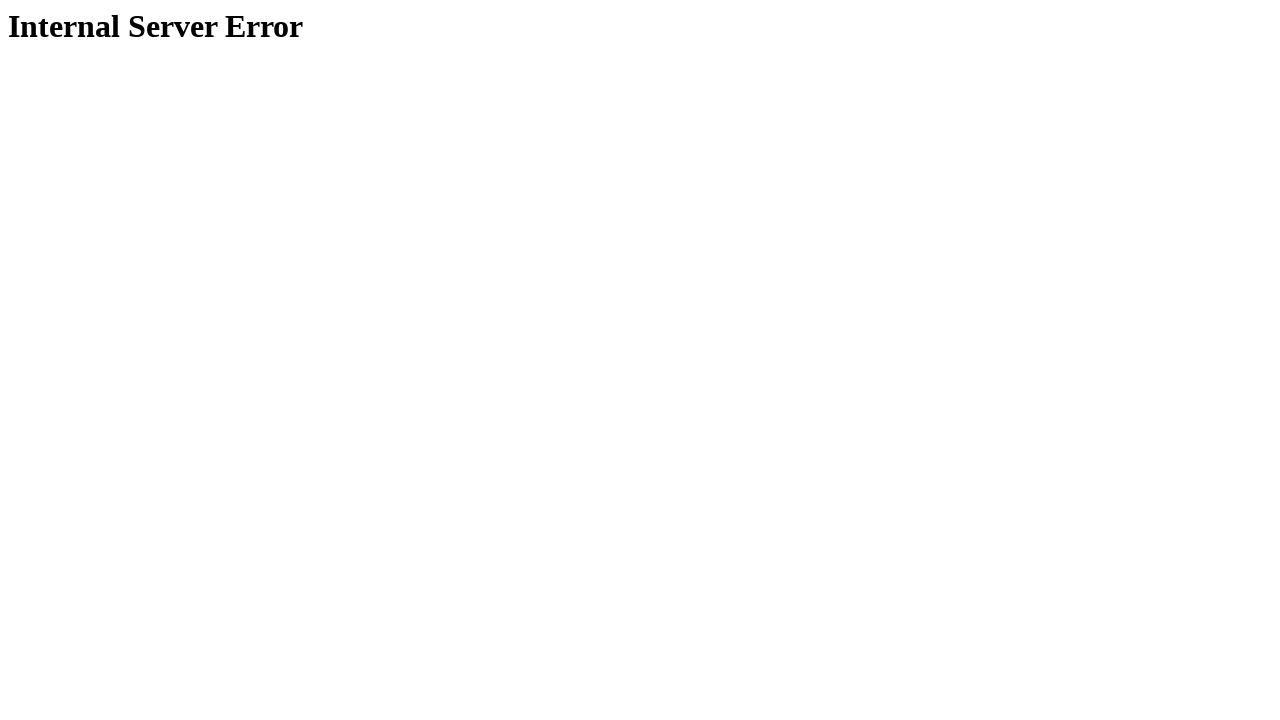

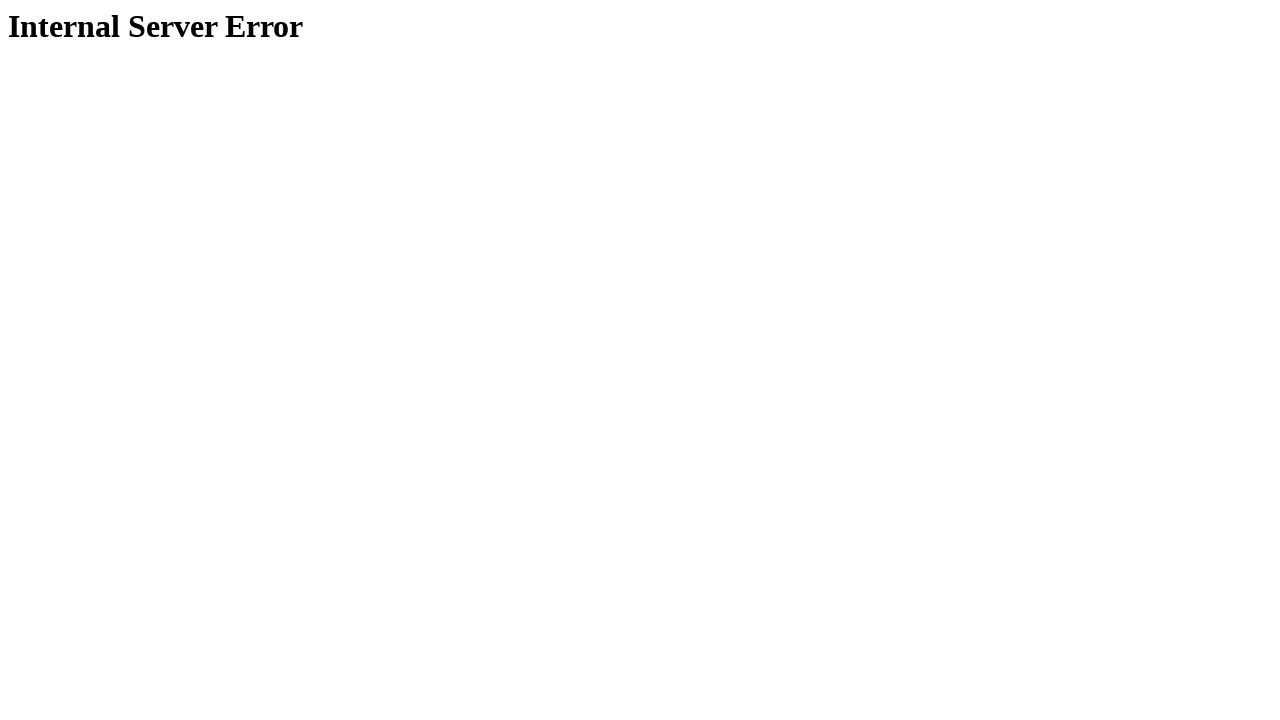